Clicks the Dropdown link and verifies the page header text

Starting URL: https://the-internet.herokuapp.com/

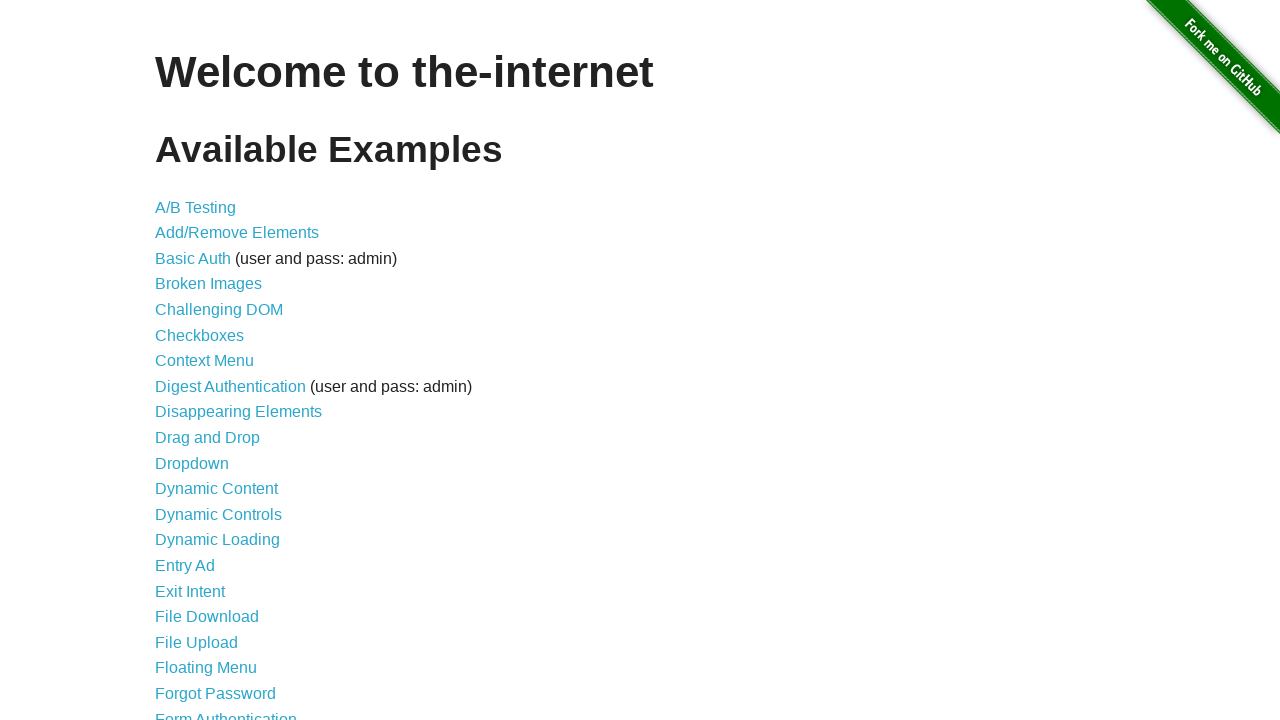

Clicked the Dropdown link at (192, 463) on a[href='/dropdown']
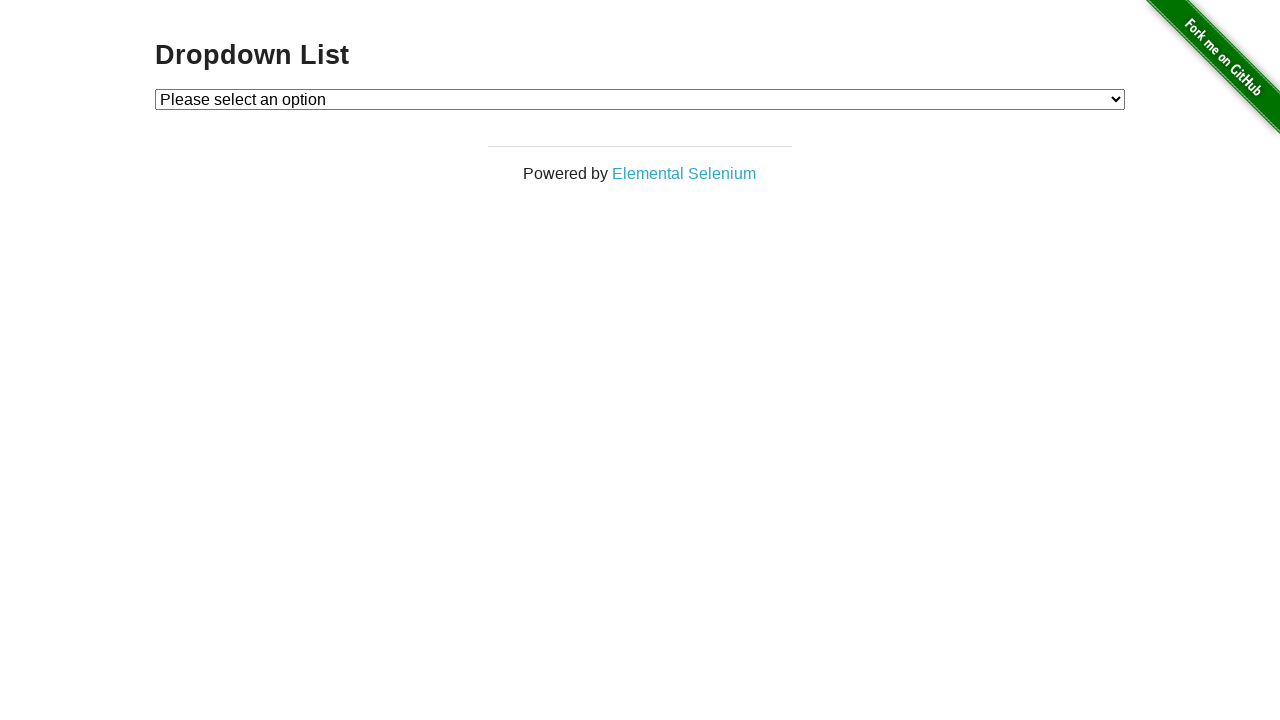

Verified page header text 'Dropdown List' is present
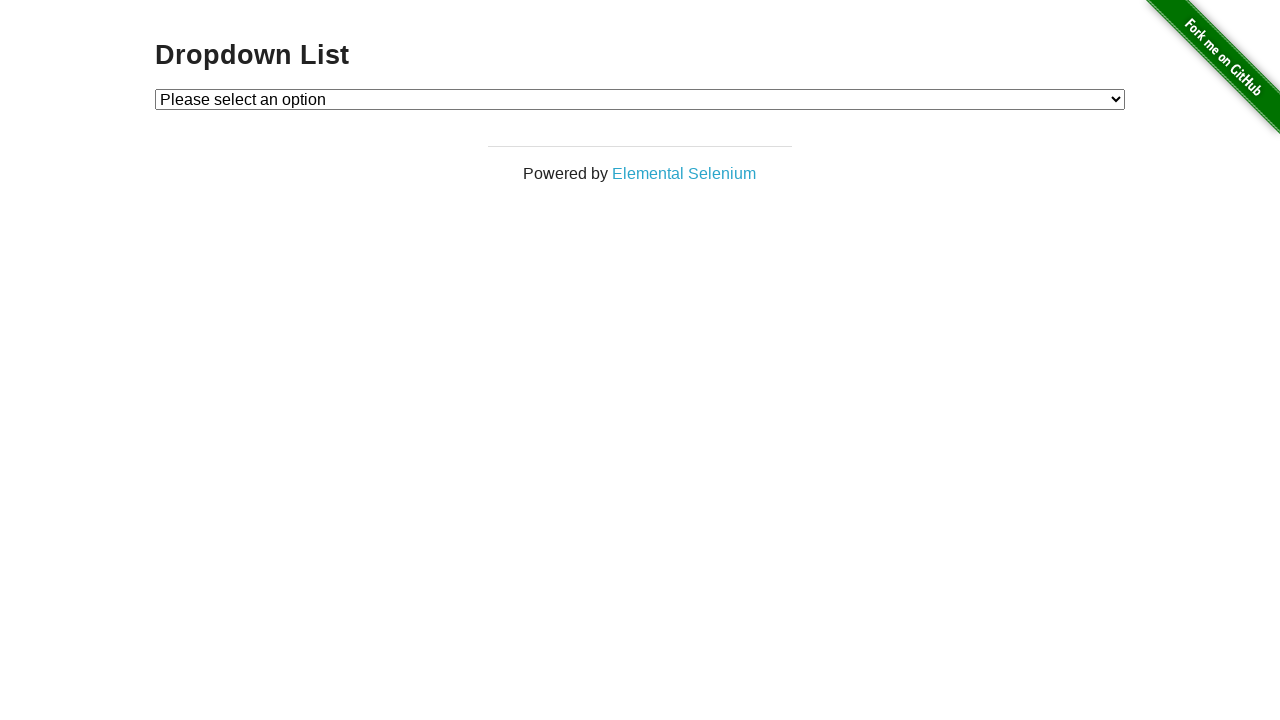

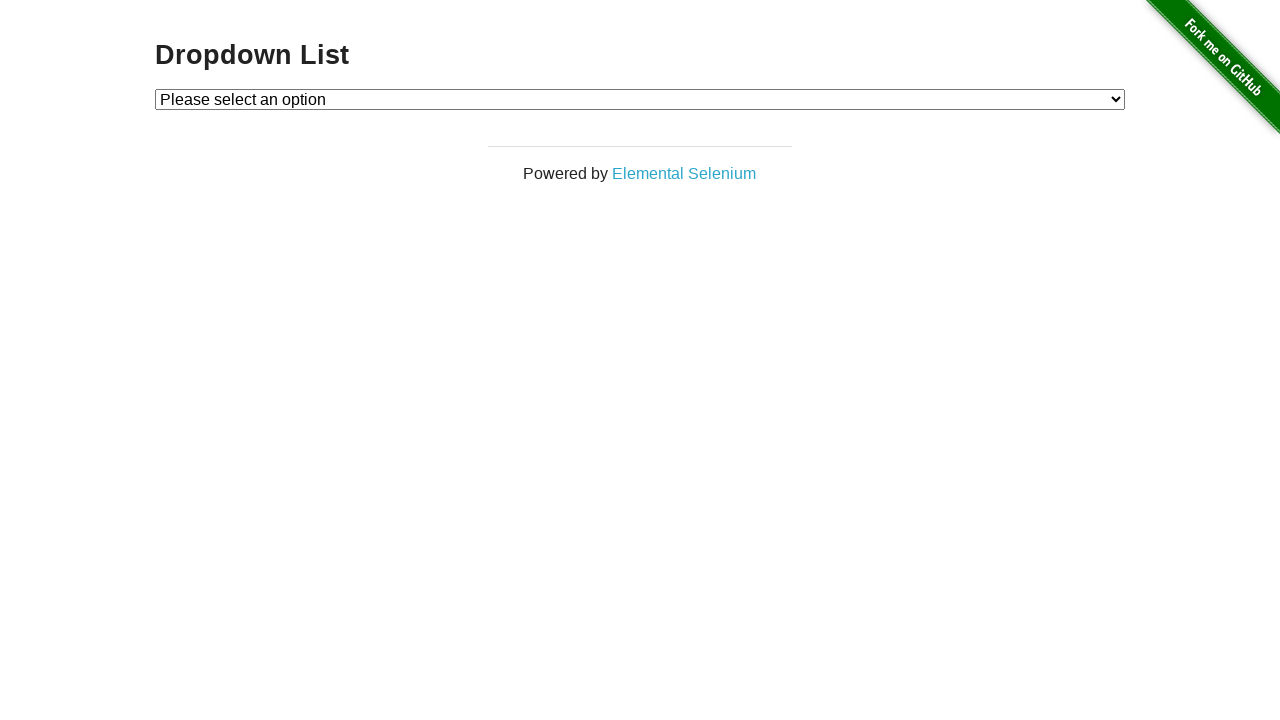